Tests radio button selection functionality by clicking through three radio buttons and then filling an autocomplete input field with a country name

Starting URL: https://rahulshettyacademy.com/AutomationPractice/

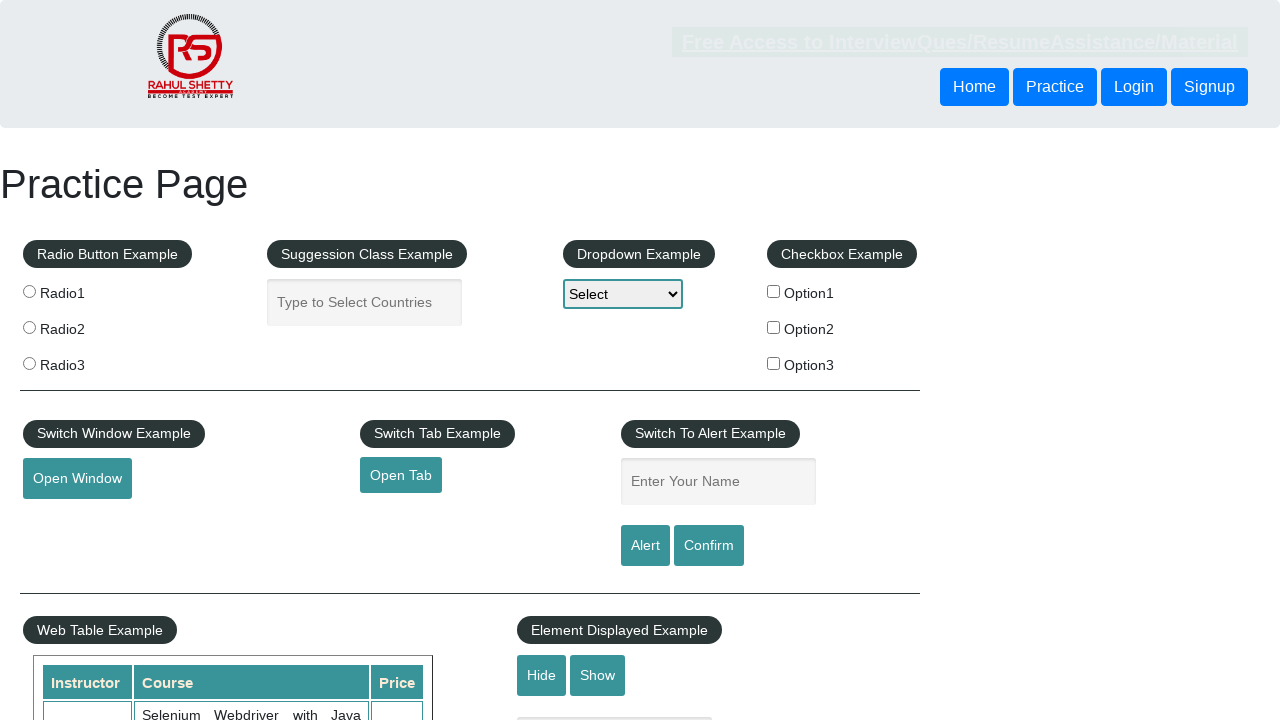

Clicked first radio button (radio1) at (29, 291) on input[value='radio1']
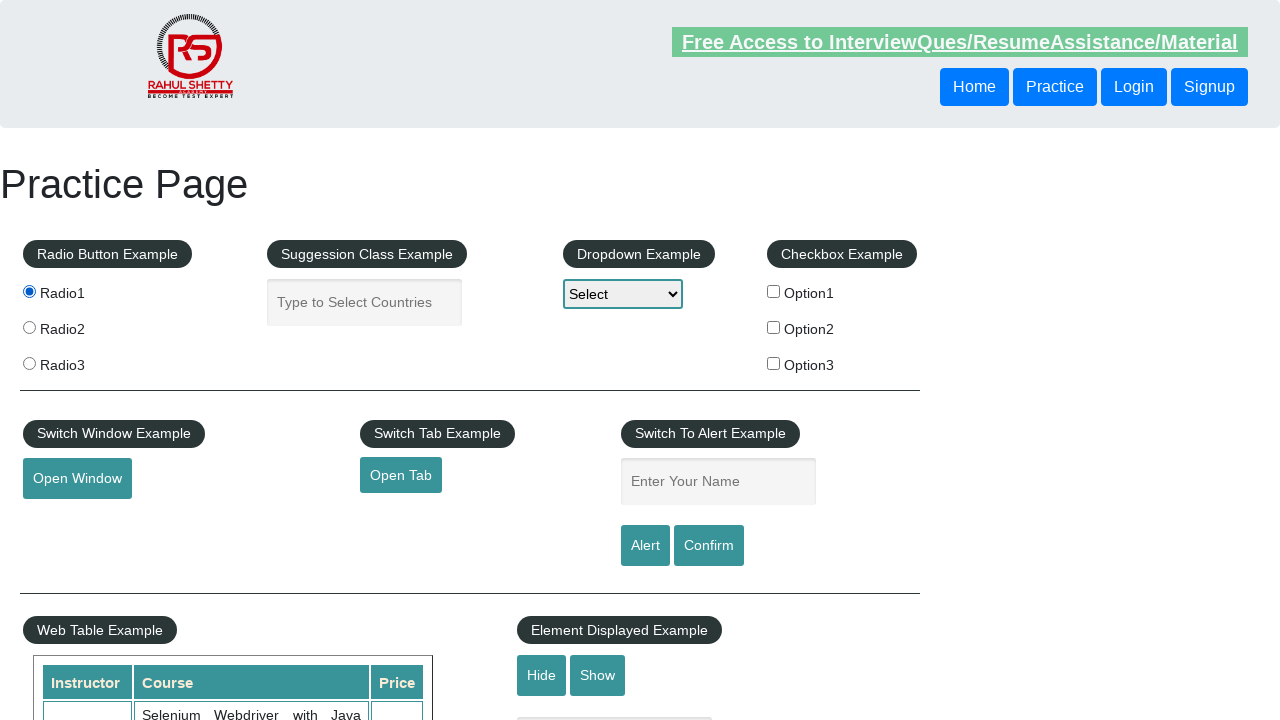

Clicked second radio button (radio2) at (29, 327) on input[value='radio2']
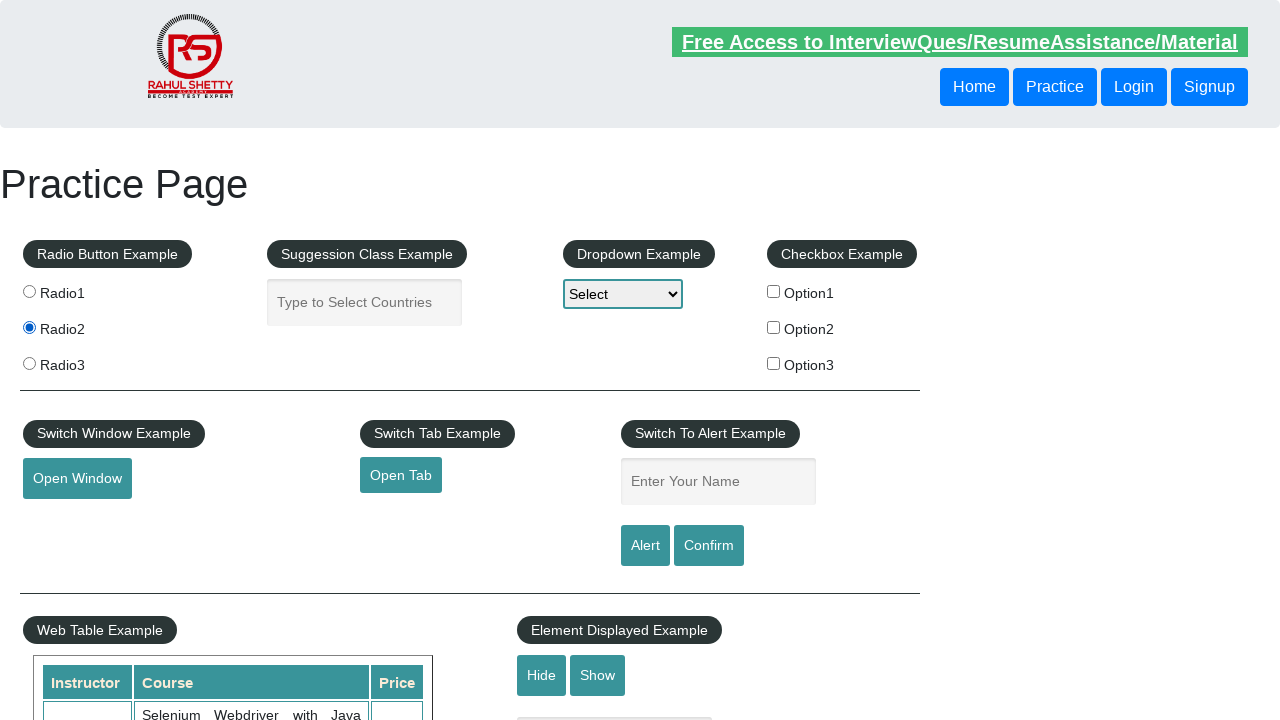

Clicked third radio button (radio3) at (29, 363) on input[value='radio3']
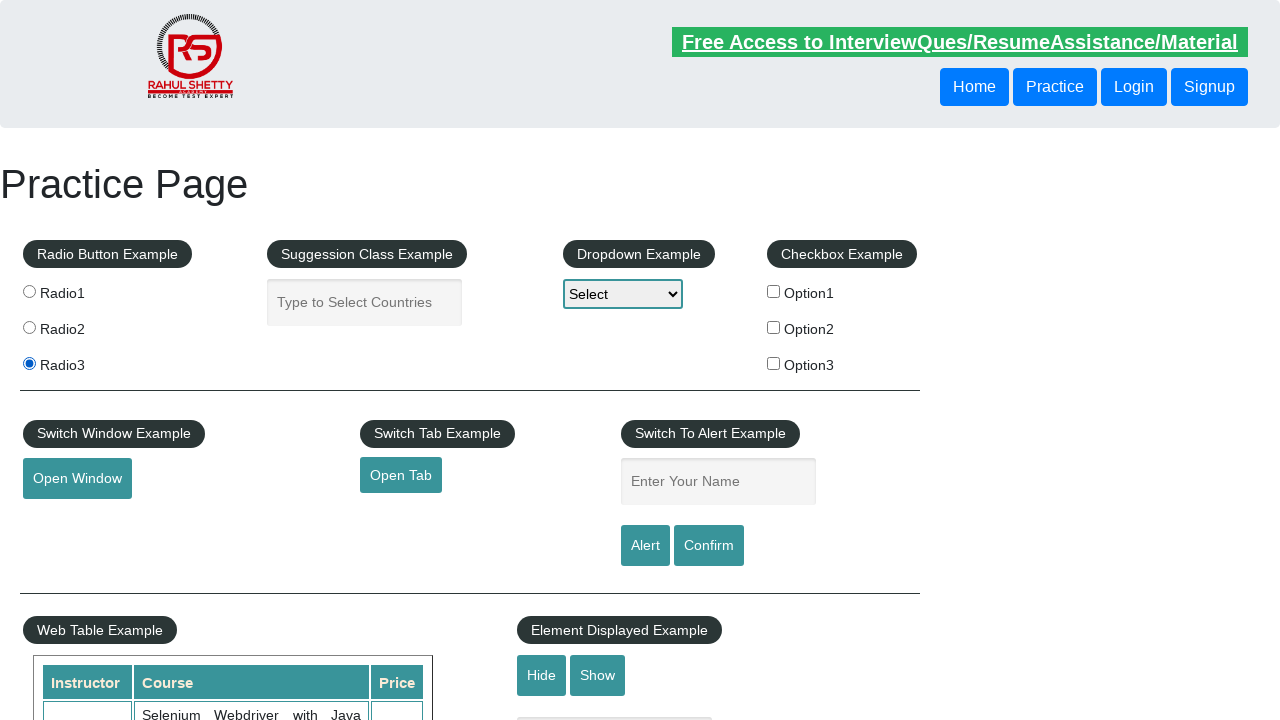

Filled autocomplete field with 'india' on input#autocomplete
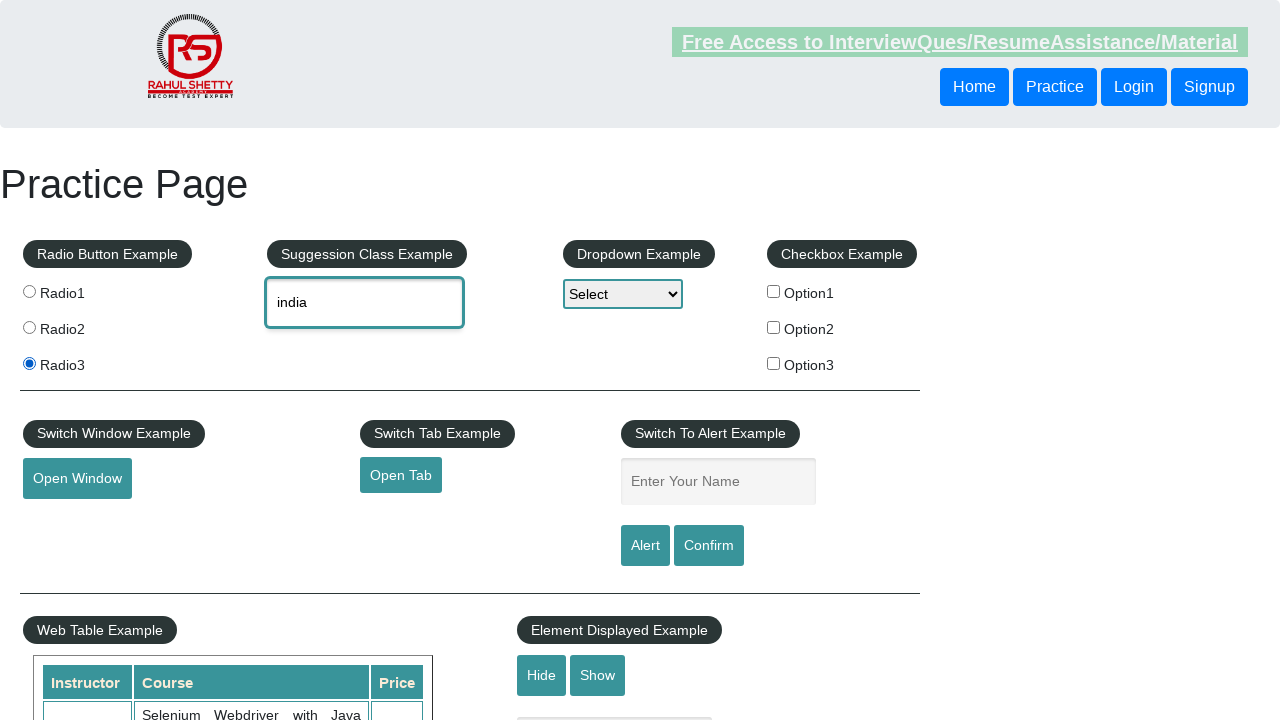

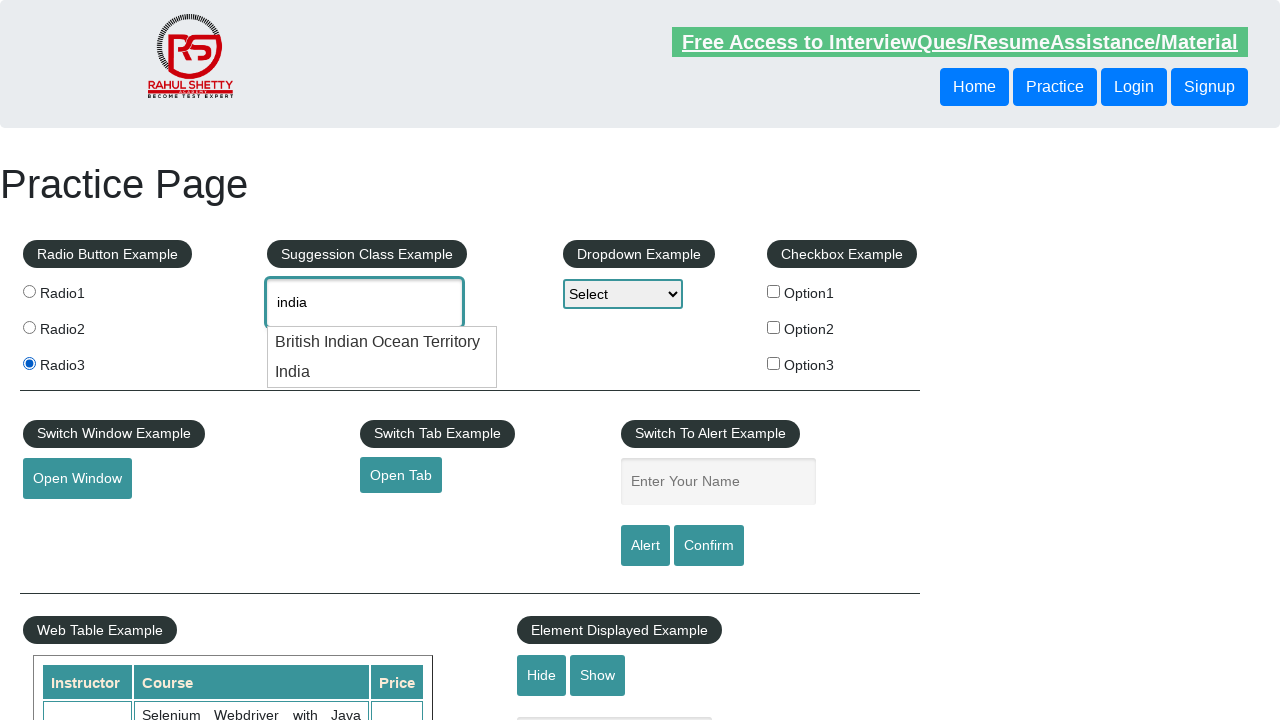